Clicks the edit button in the first row of the table

Starting URL: https://the-internet.herokuapp.com/challenging_dom

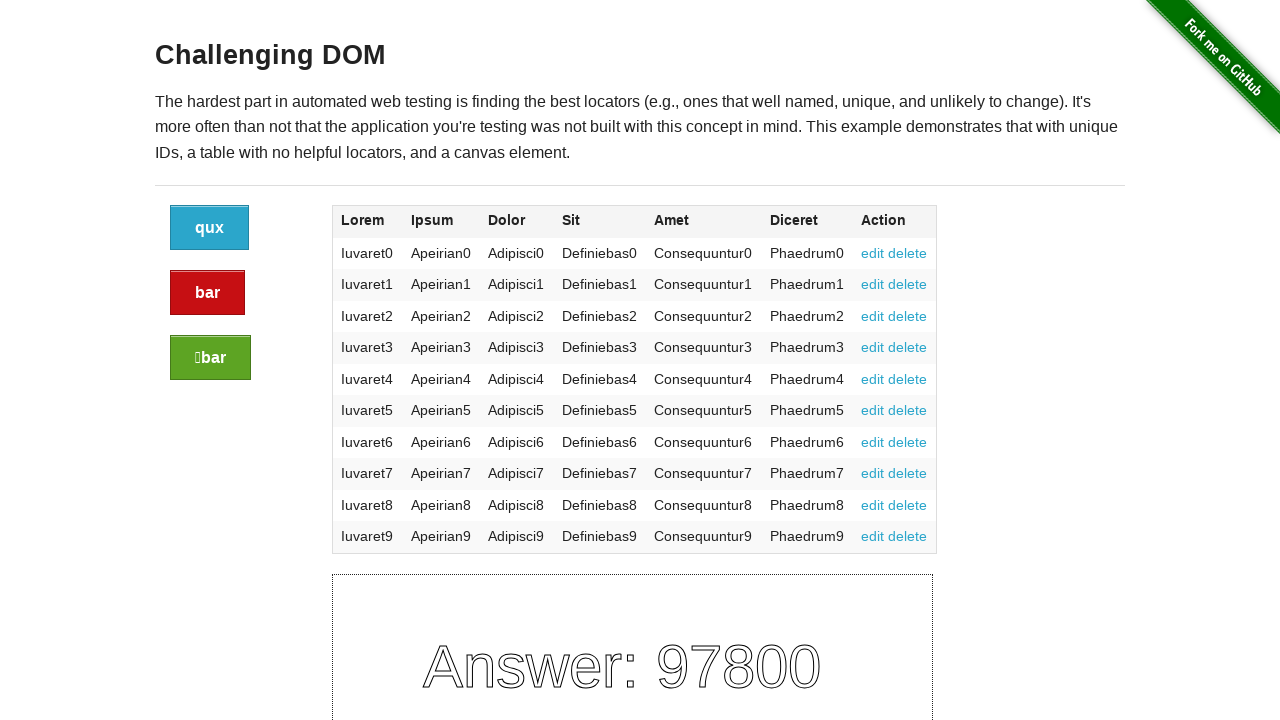

Navigated to the-internet.herokuapp.com/challenging_dom
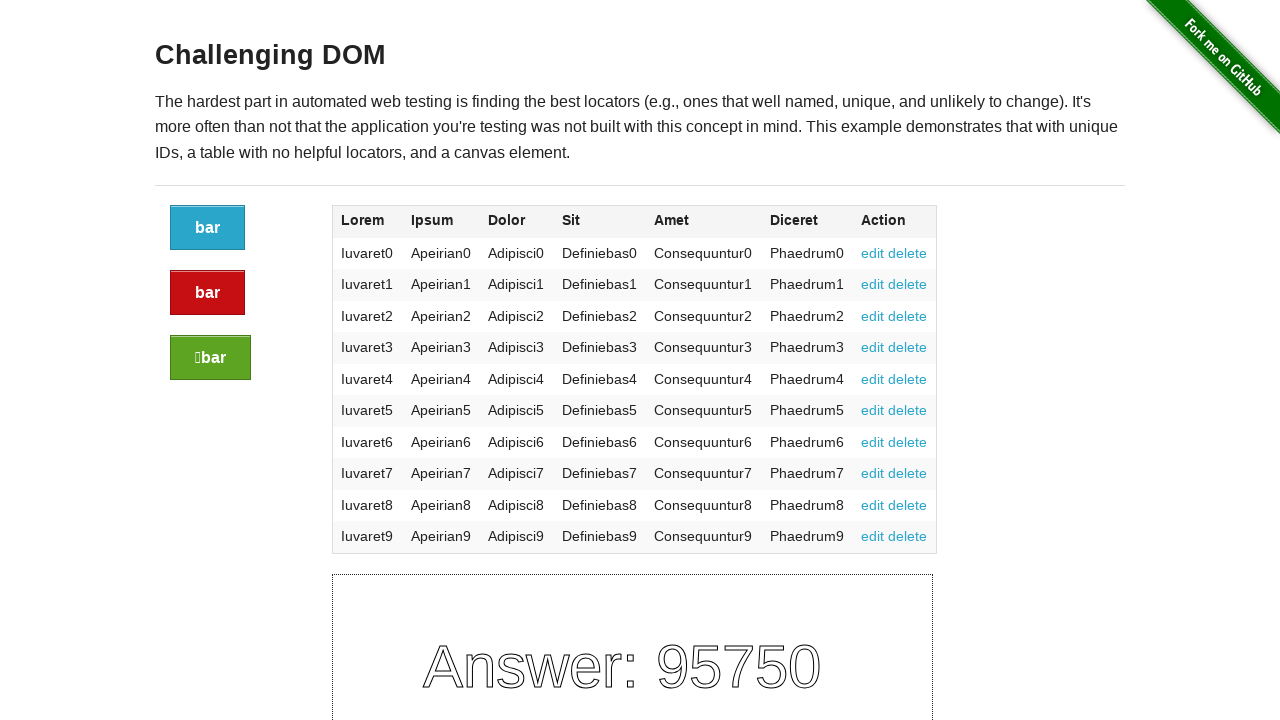

Located edit button in first table row
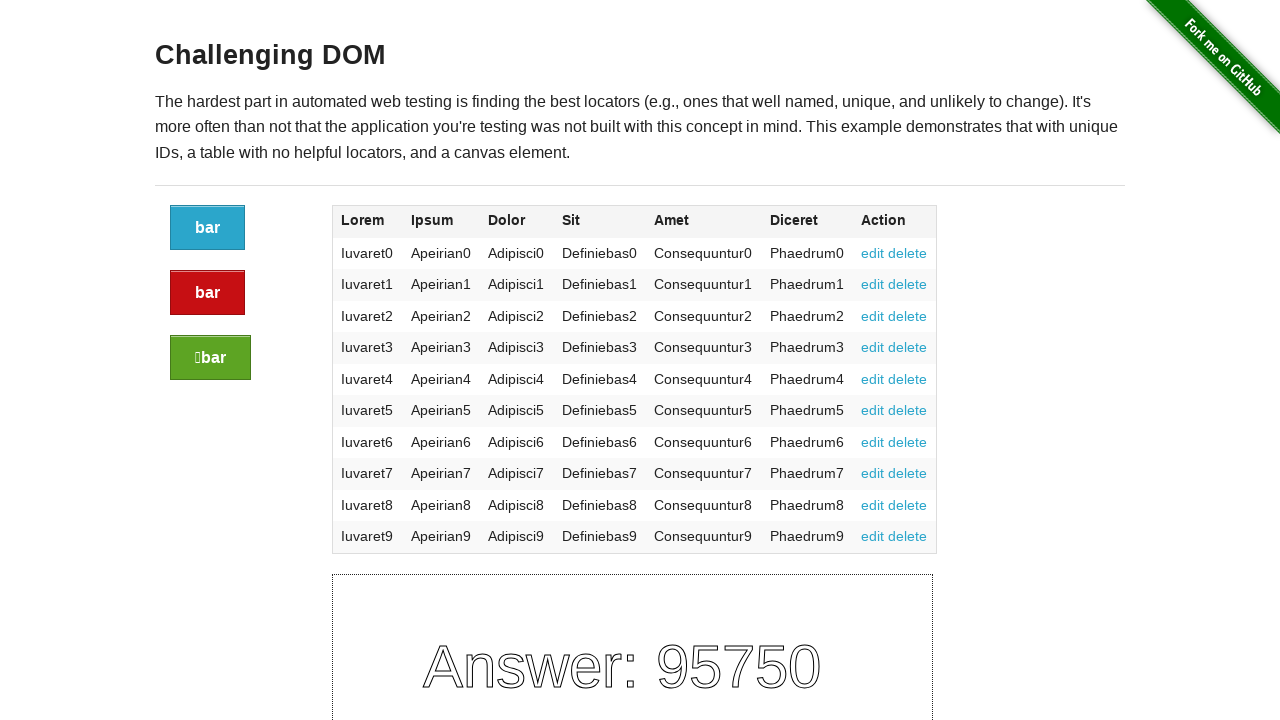

Clicked edit button in first table row at (873, 253) on xpath=/html/body/div[2]/div/div/div/div/div[2]/table/tbody/tr[1]/td[7]/a[1]
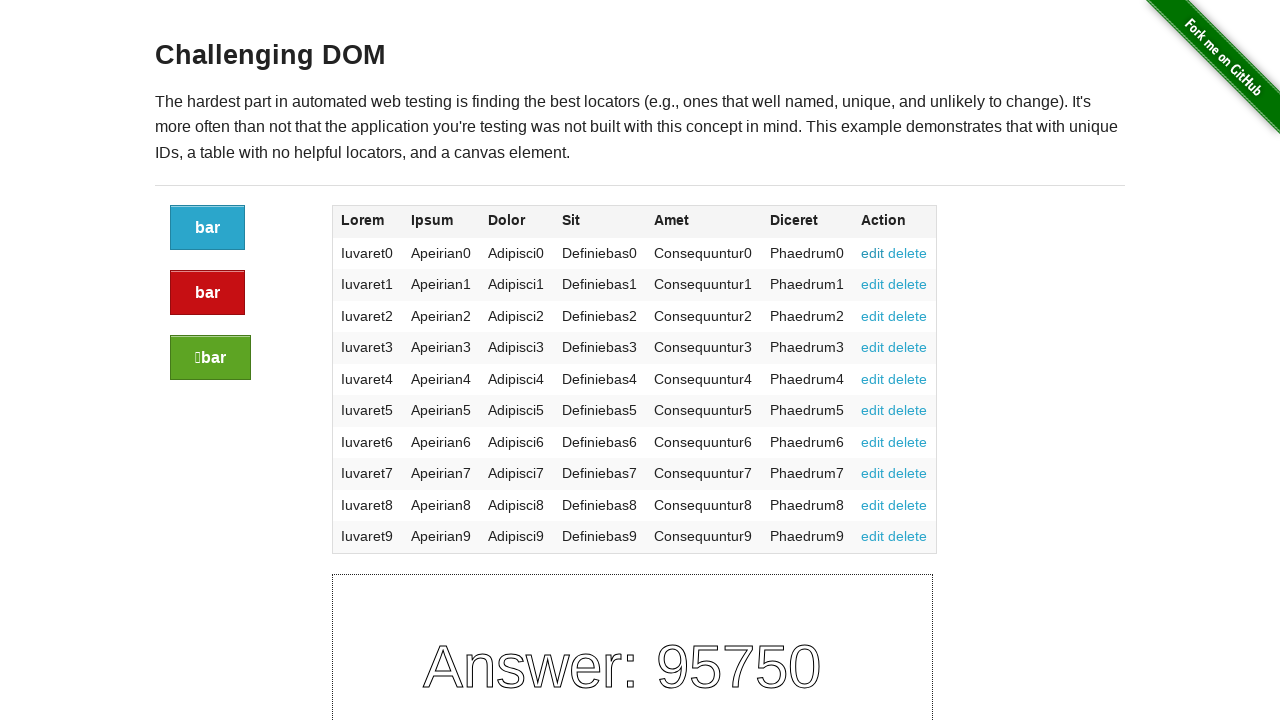

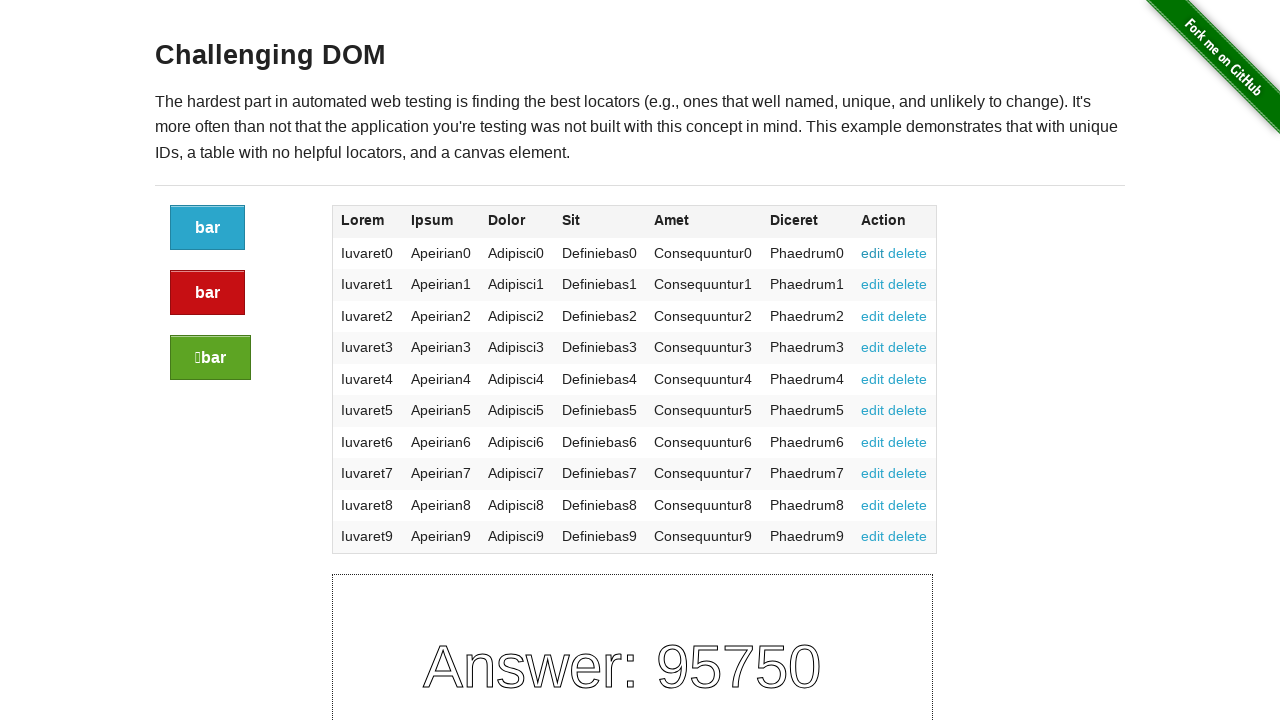